Navigates to the LingoAce homepage and verifies the page loads by checking the title.

Starting URL: https://www.lingoace.com/

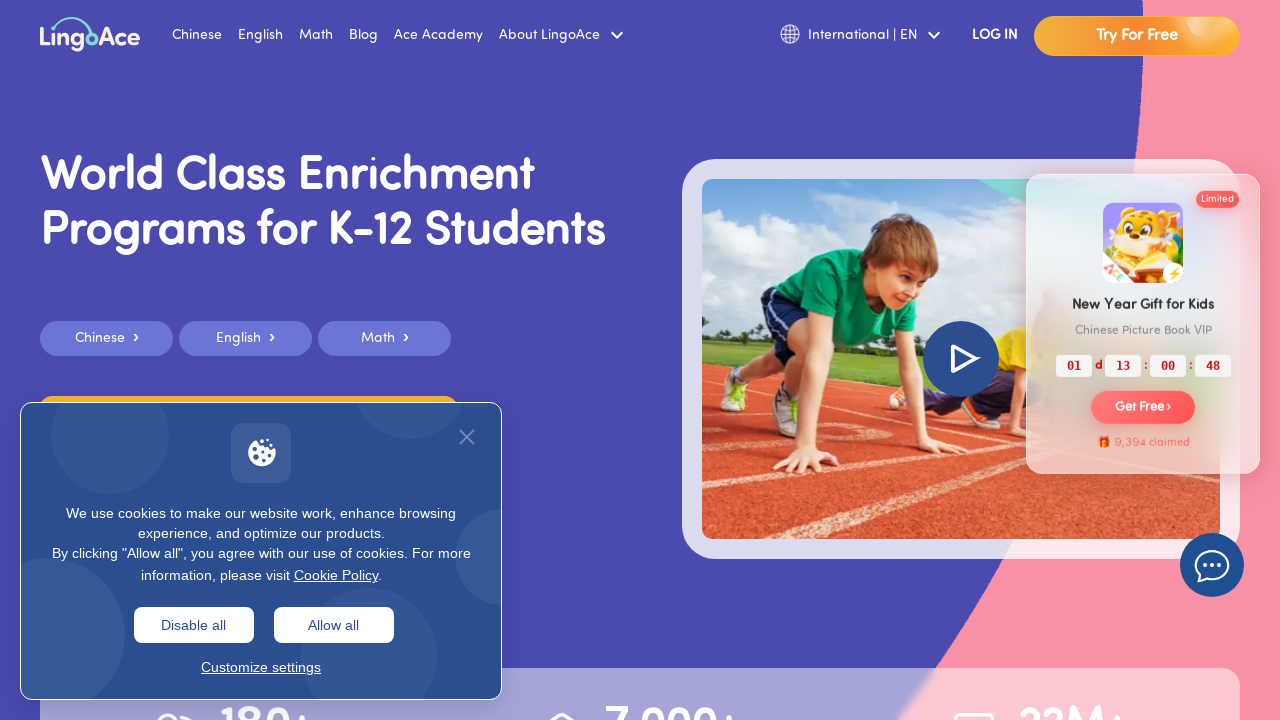

Navigated to LingoAce homepage
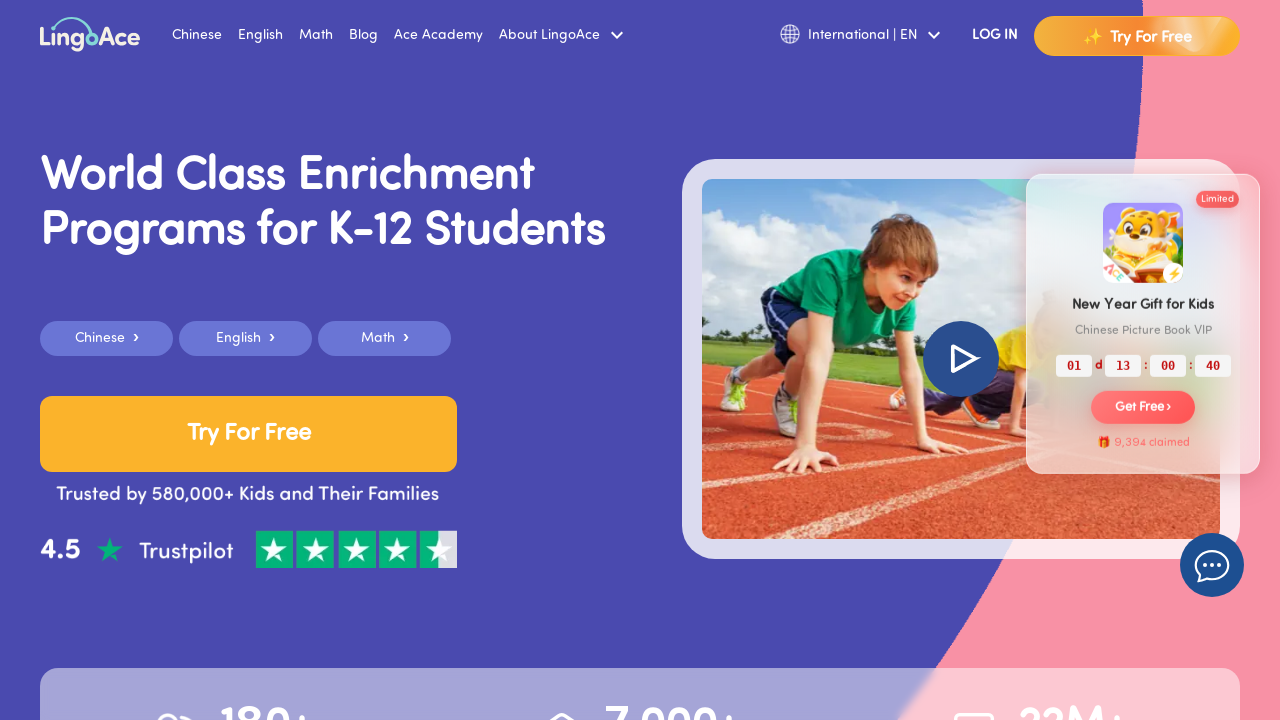

Waited for page to fully load (domcontentloaded)
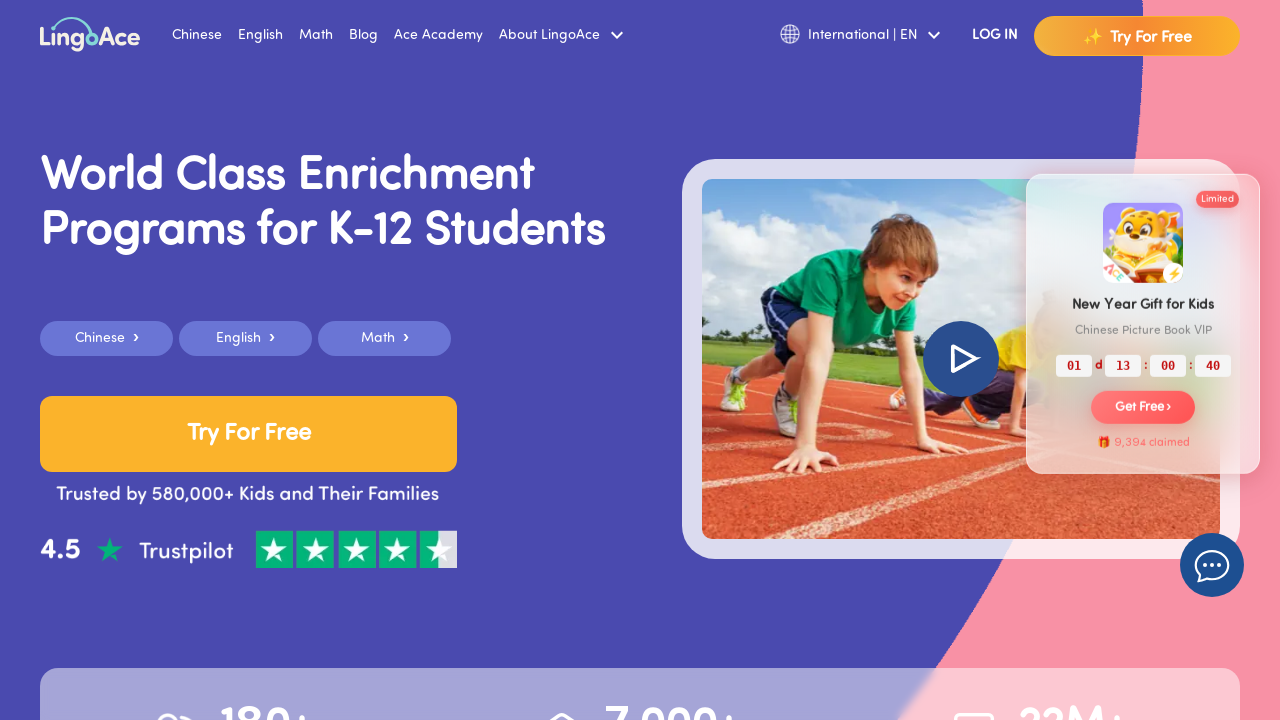

Verified page title is not empty
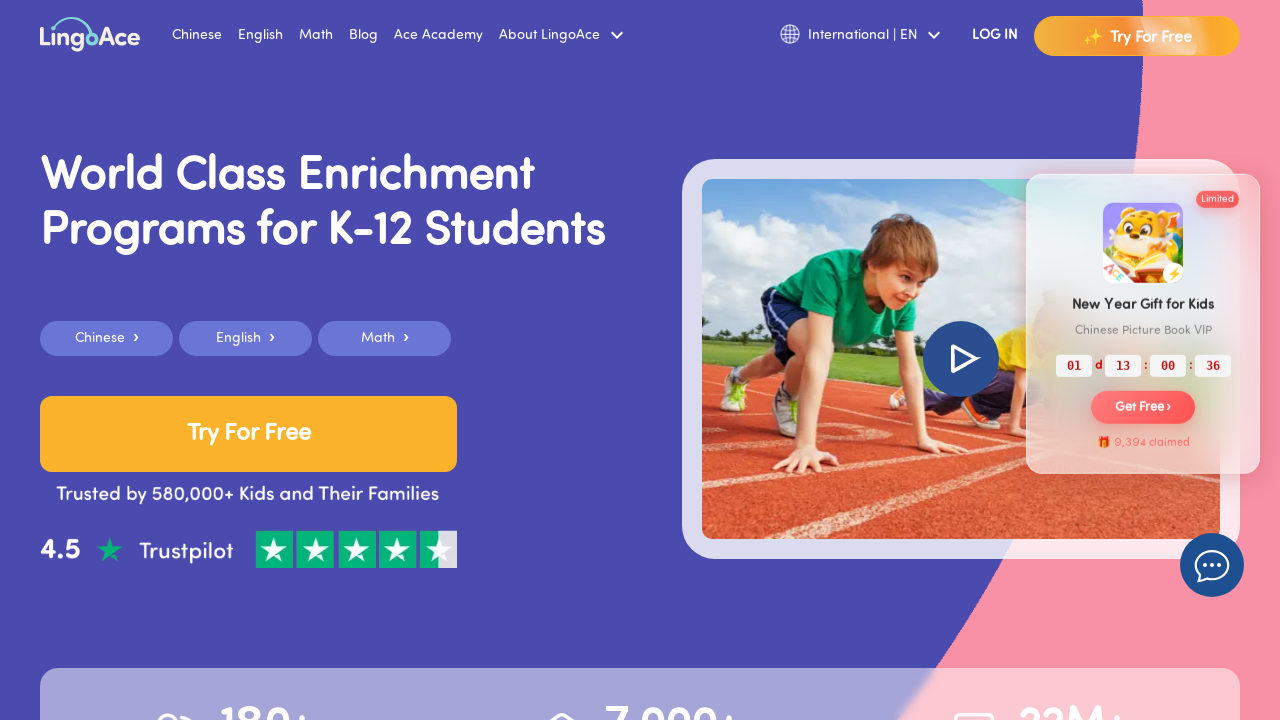

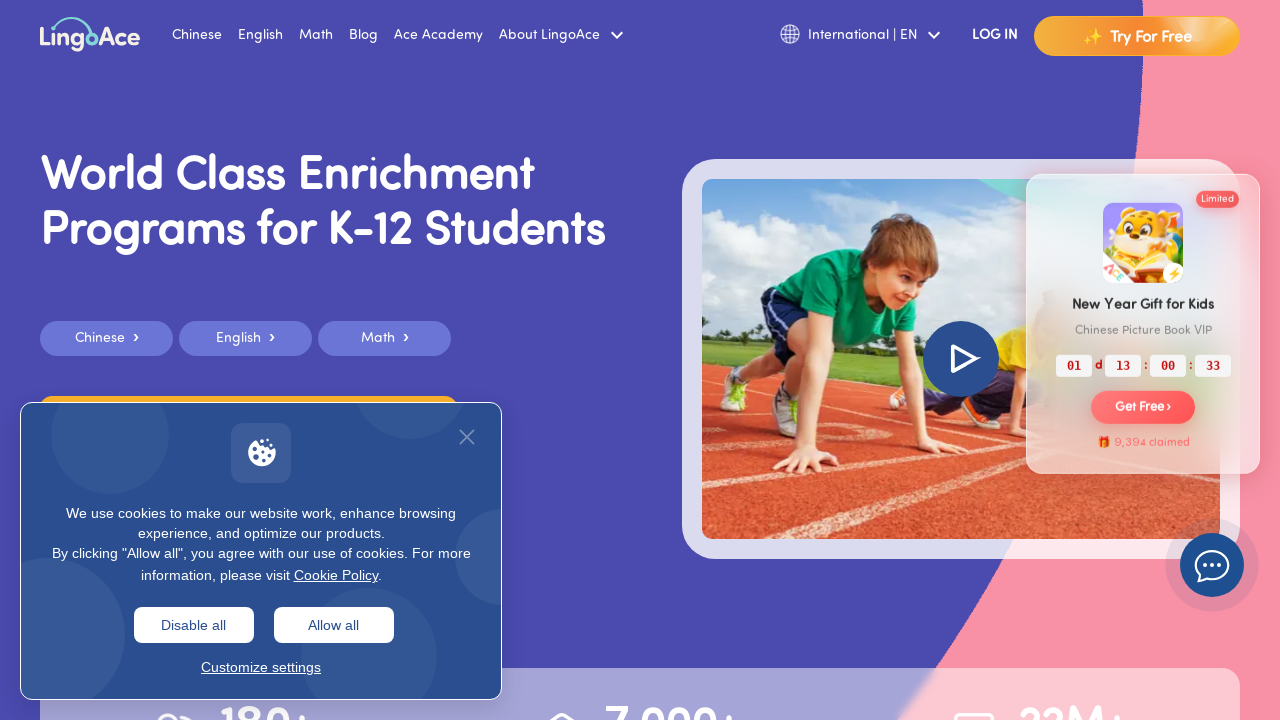